Clicks on a YouTube link and verifies it opens the correct YouTube channel page in a new tab

Starting URL: https://everskies.com/

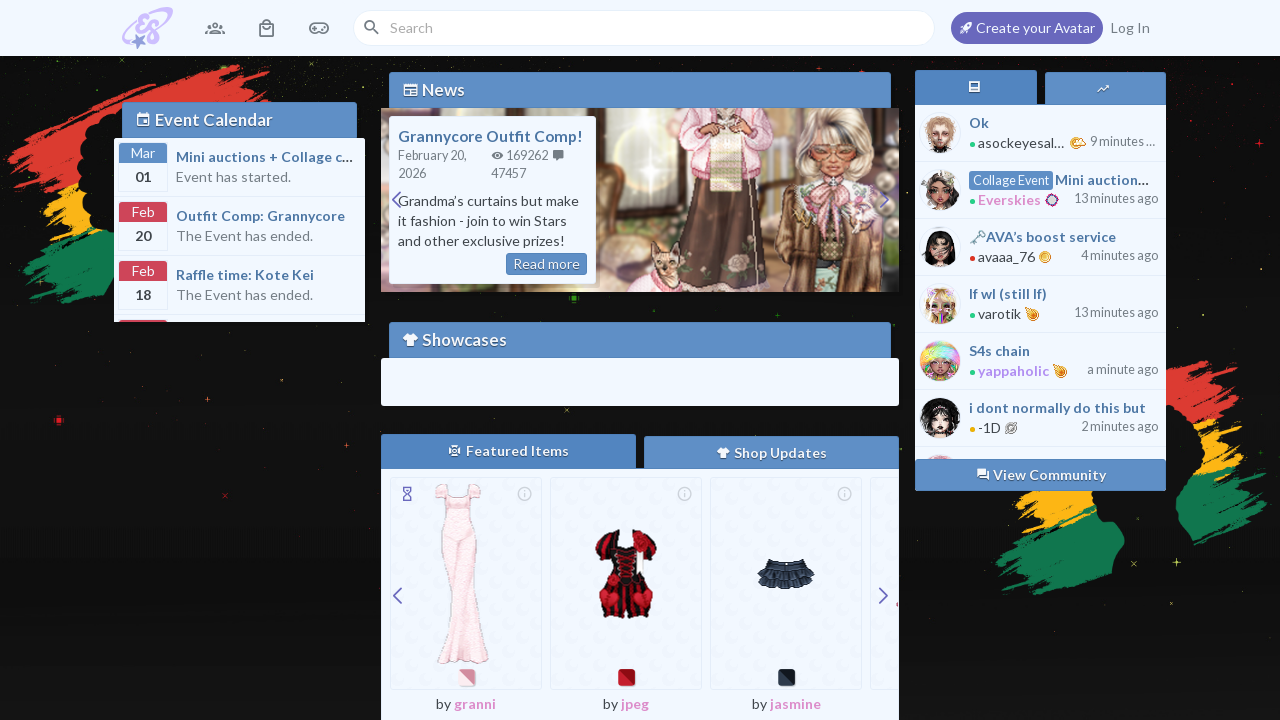

Clicked YouTube channel link and new tab opened at (1088, 630) on a[href='https://www.youtube.com/channel/UCHJNK1GsyHDCRXIEydE3c8w']
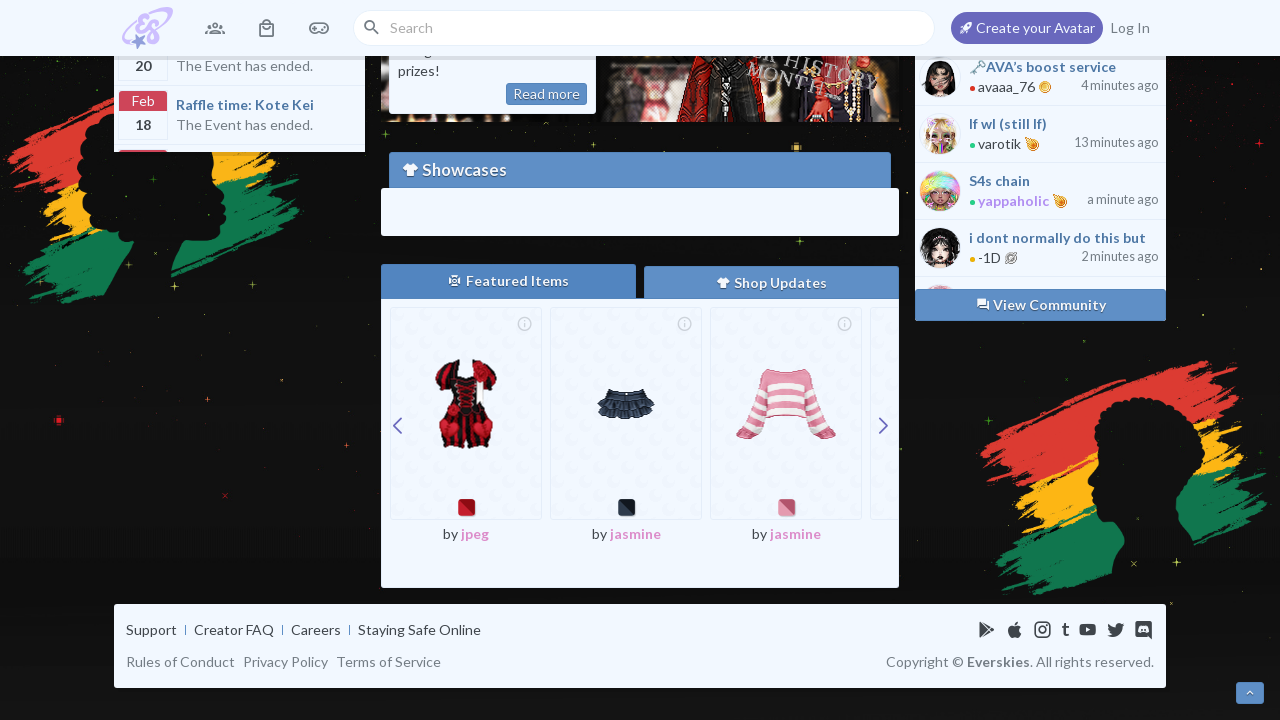

New YouTube page loaded completely
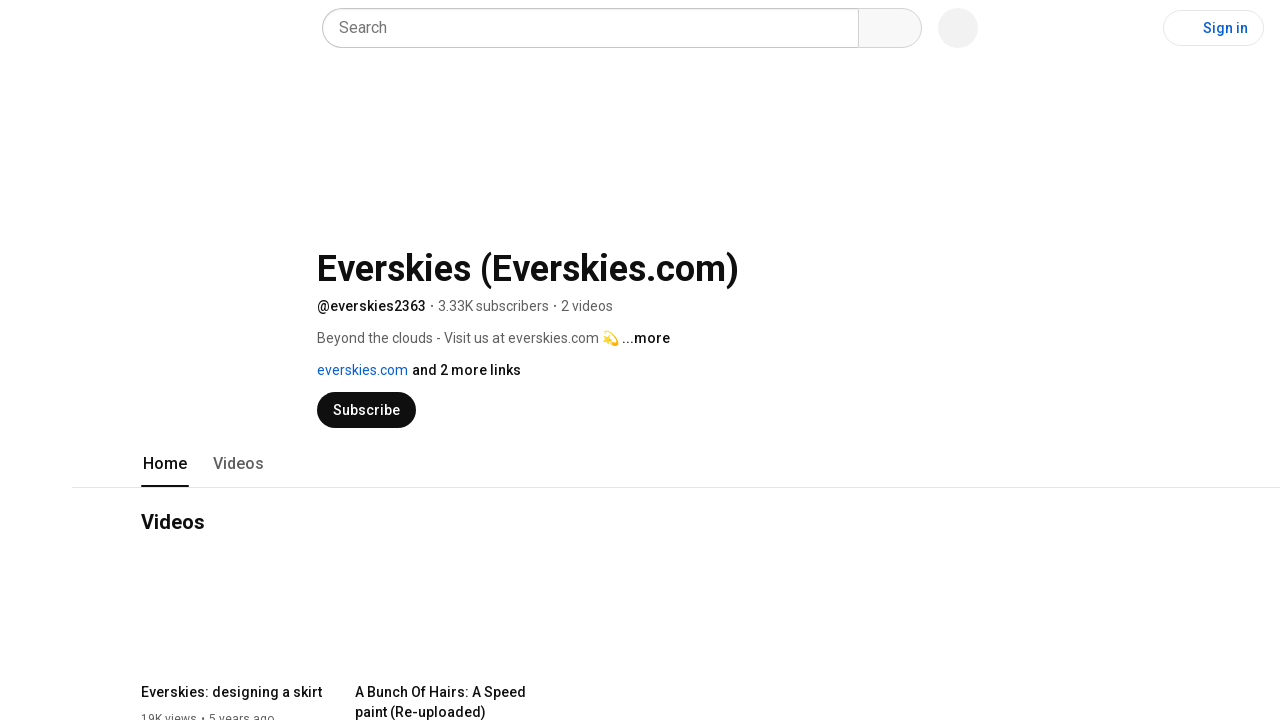

Verified YouTube channel URL is correct
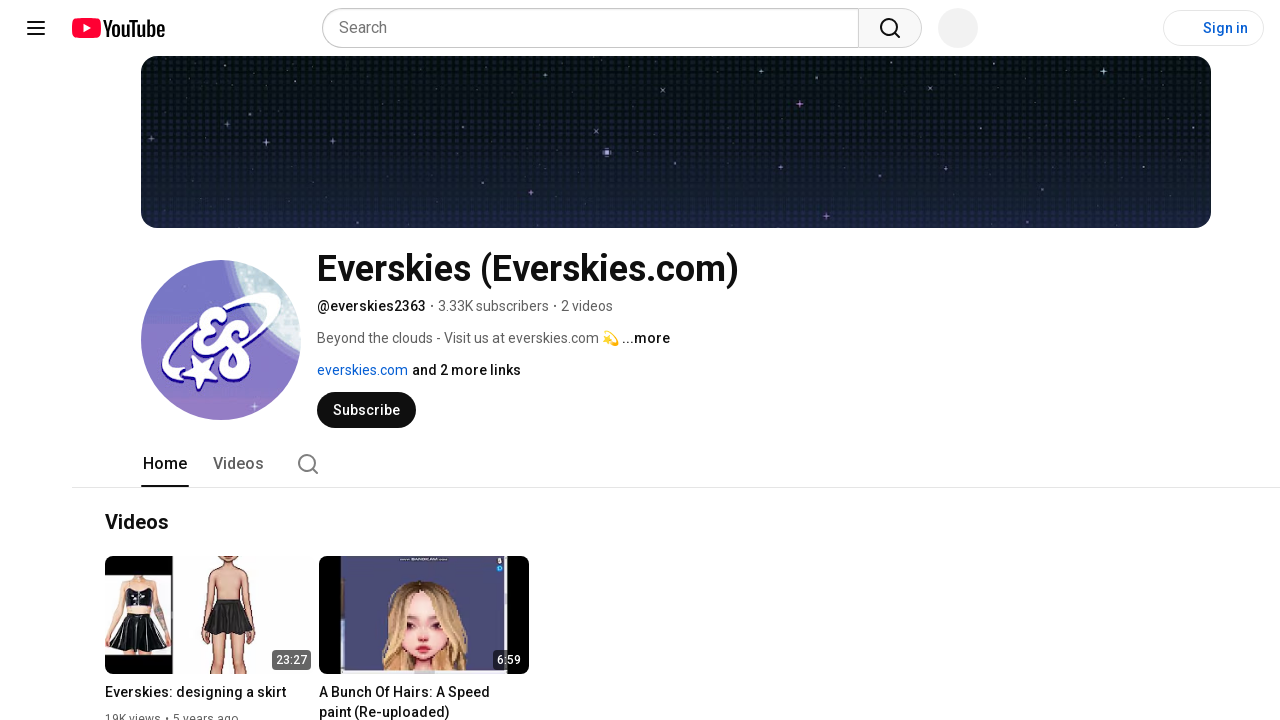

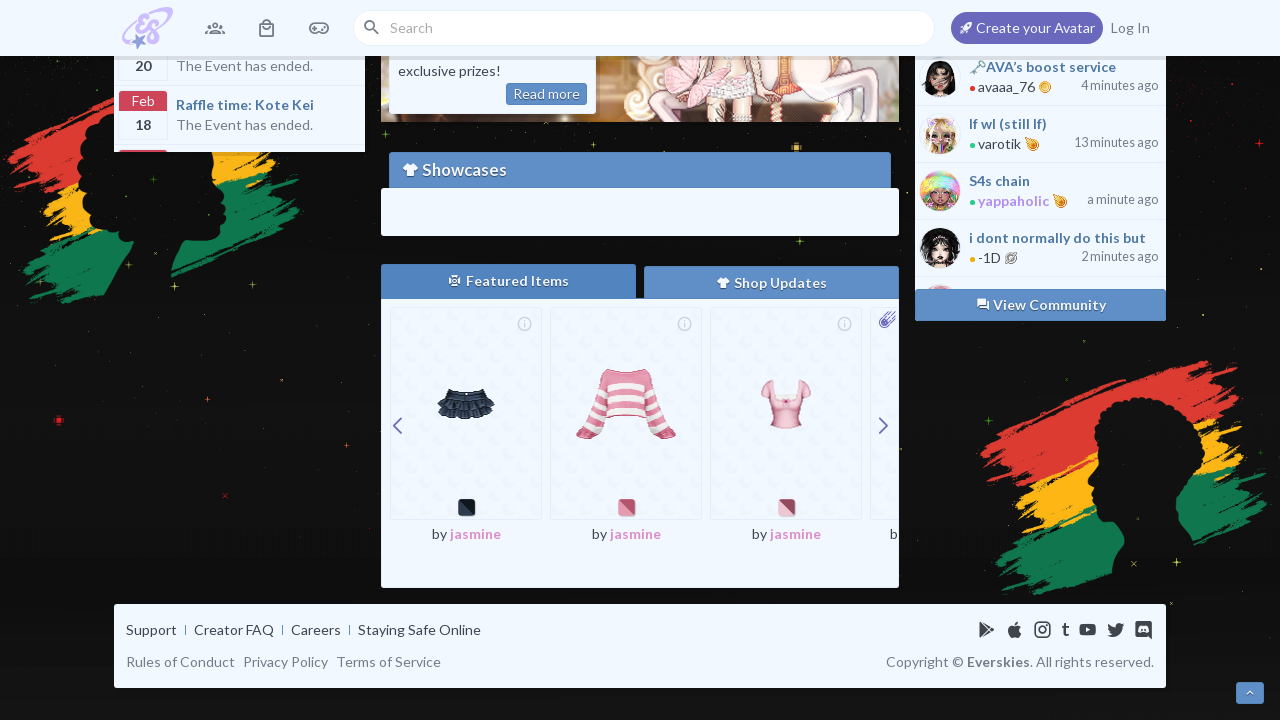